Tests JavaScript alert handling functionality including accepting alerts, dismissing confirmation dialogs, and entering text into prompt dialogs then accepting or dismissing them.

Starting URL: https://letcode.in/alert

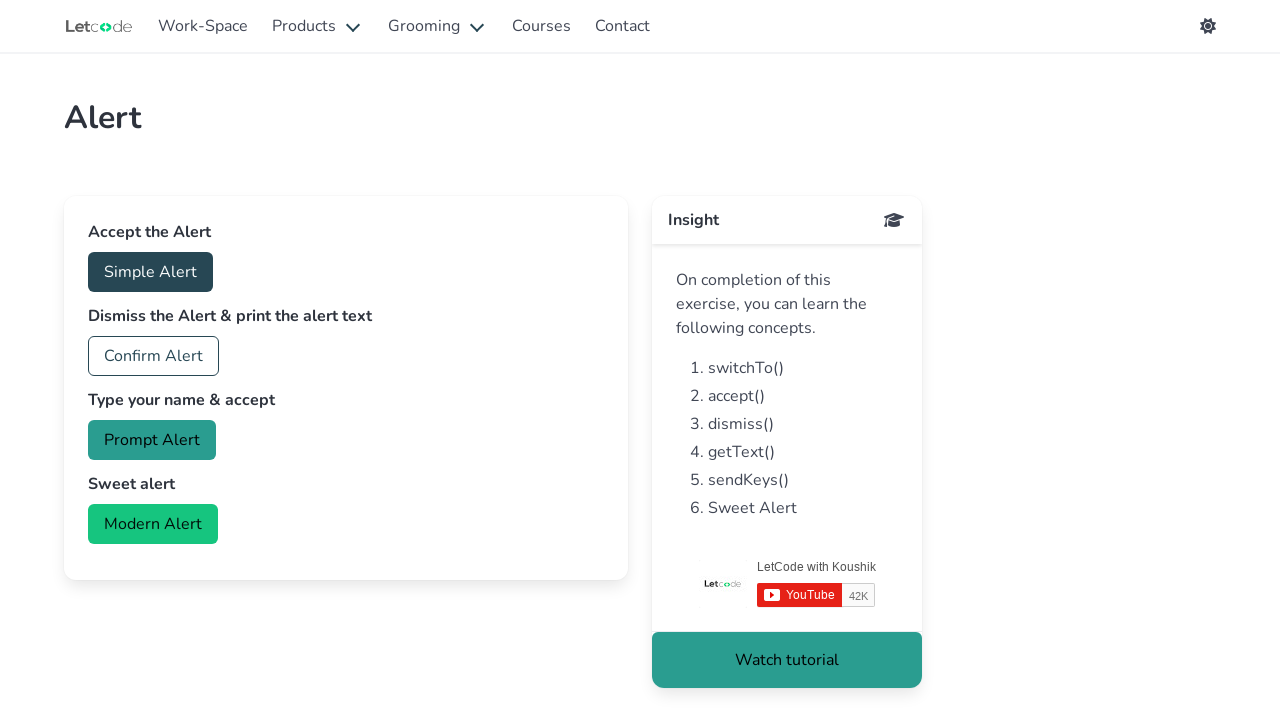

Clicked button to trigger simple alert at (150, 272) on #accept
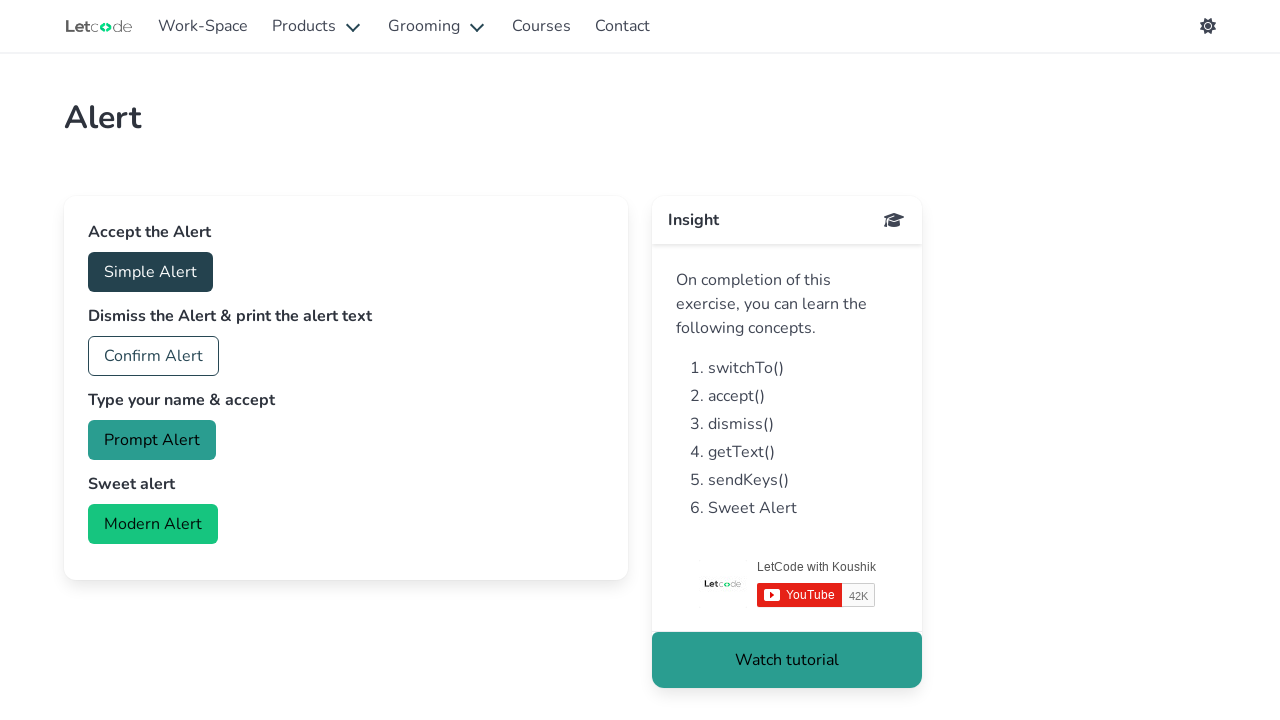

Waited 2 seconds for alert to appear
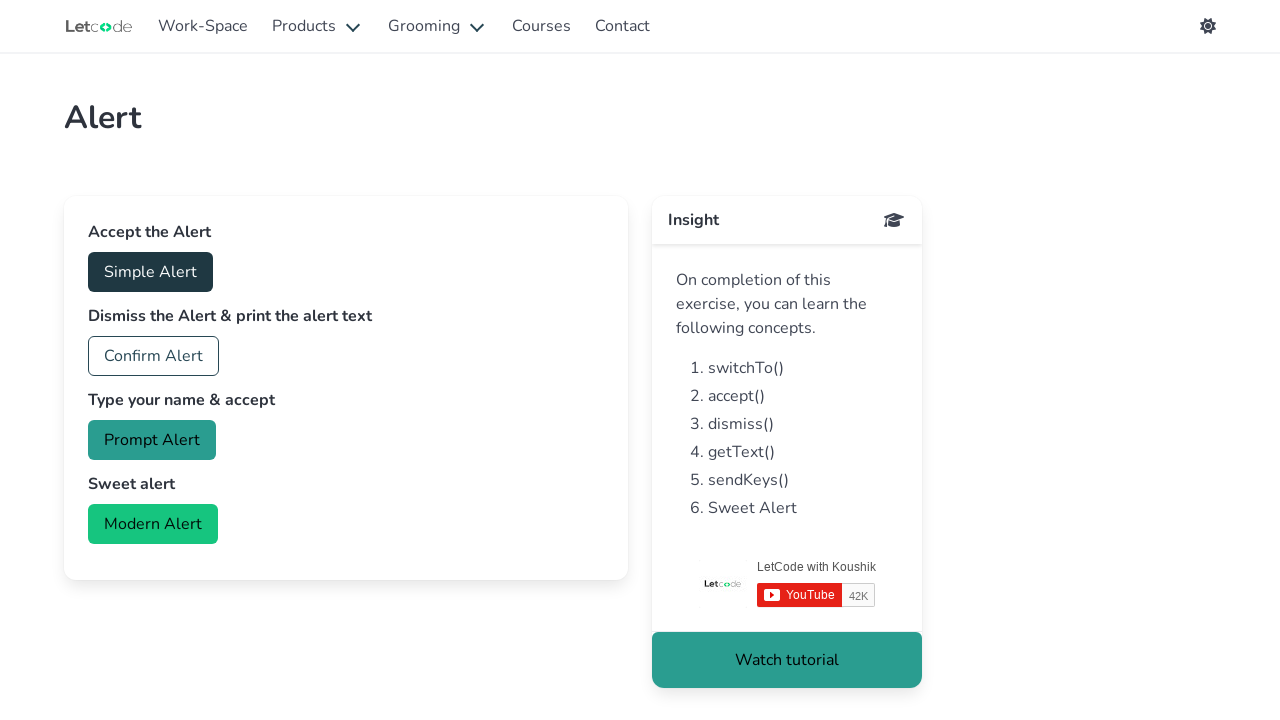

Set up dialog handler to accept alerts
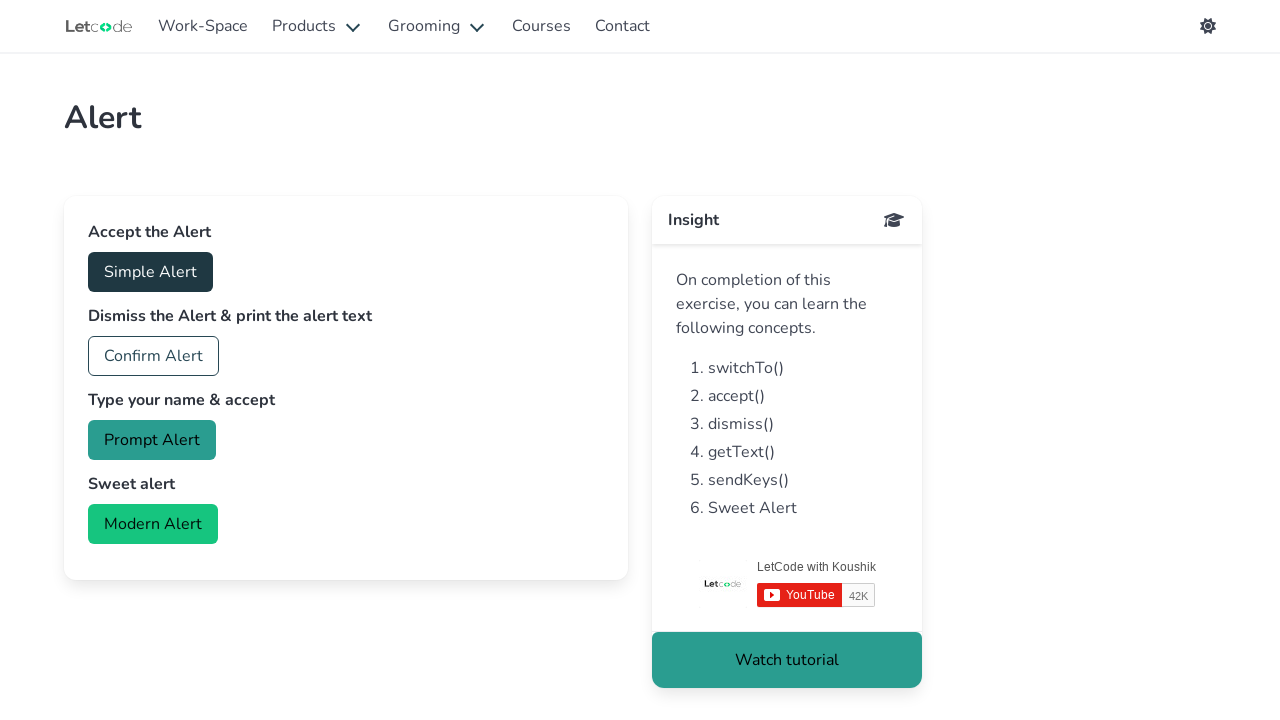

Clicked button to trigger alert for acceptance at (150, 272) on #accept
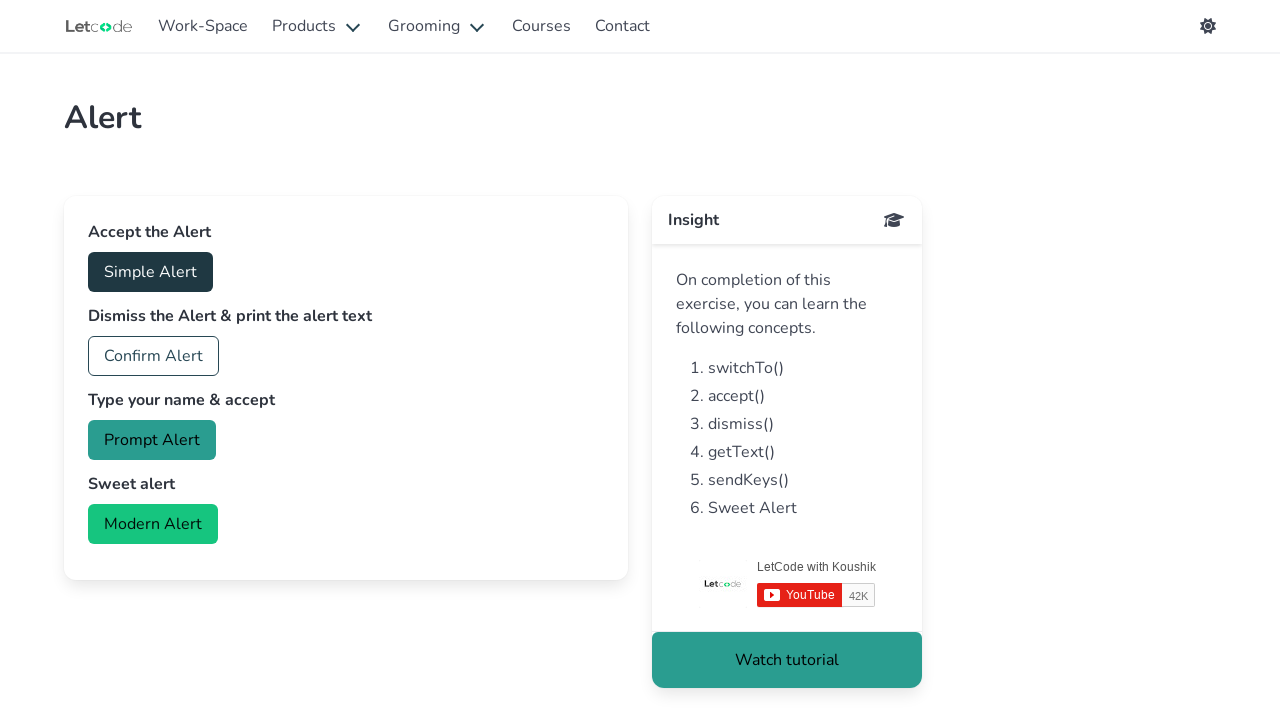

Waited 2 seconds after accepting alert
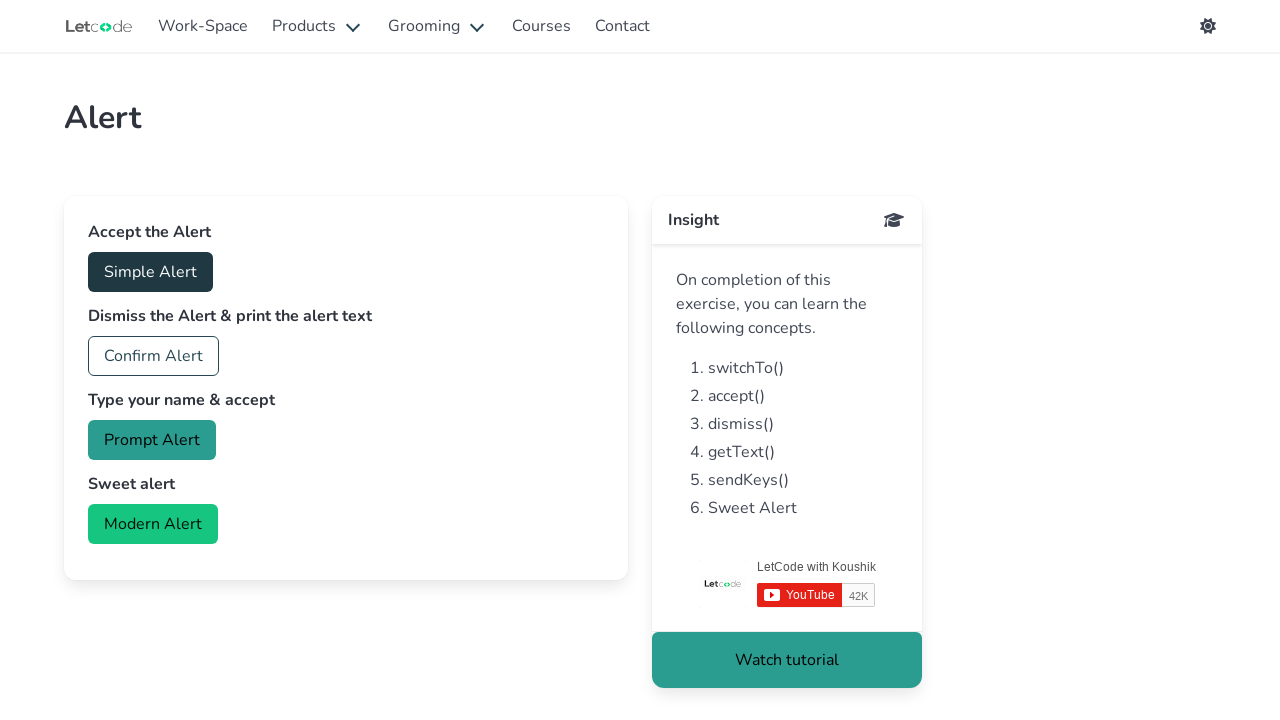

Set up dialog handler to dismiss confirmation dialogs
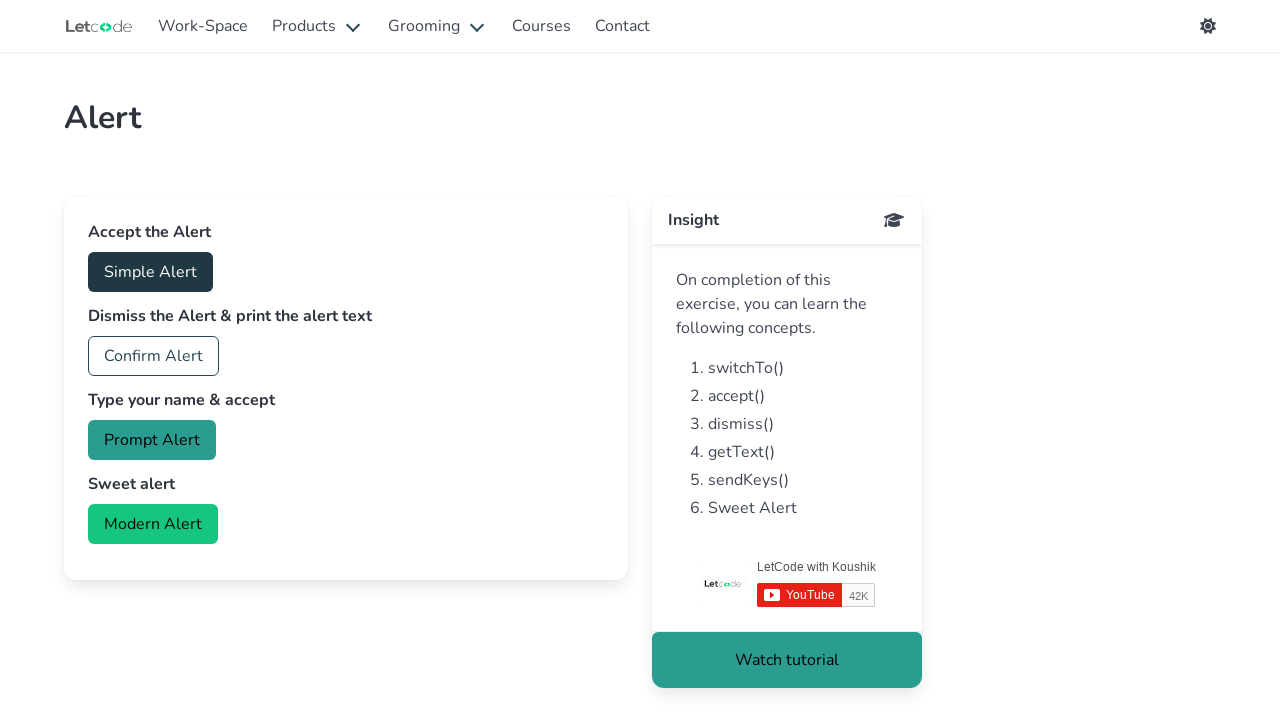

Clicked button to trigger confirmation dialog at (154, 356) on #confirm
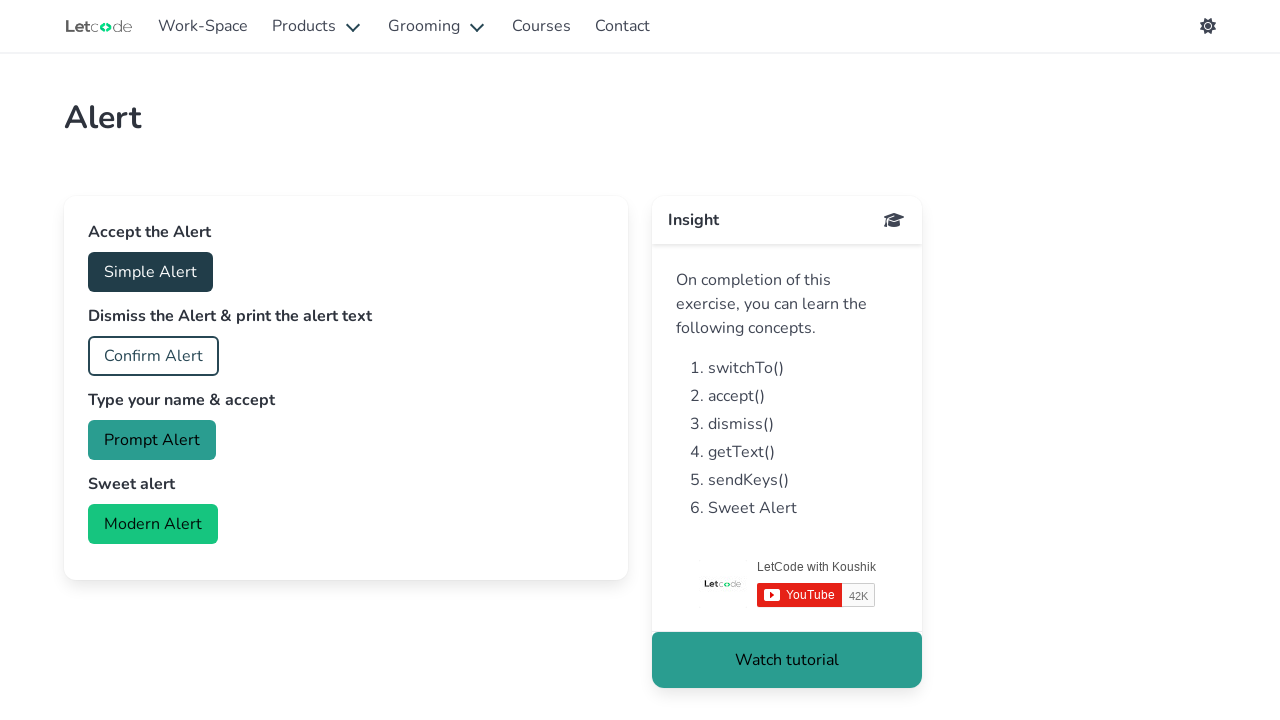

Waited 2 seconds after dismissing confirmation dialog
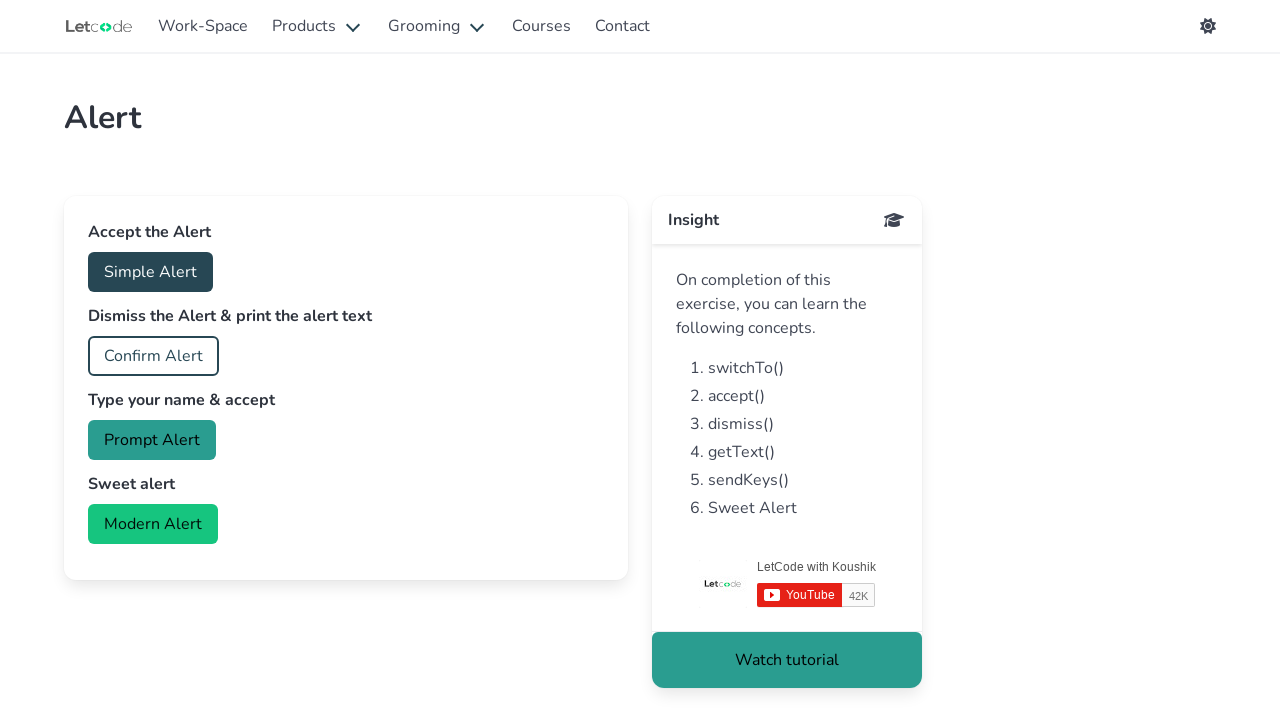

Set up dialog handler to accept prompt with text 'test'
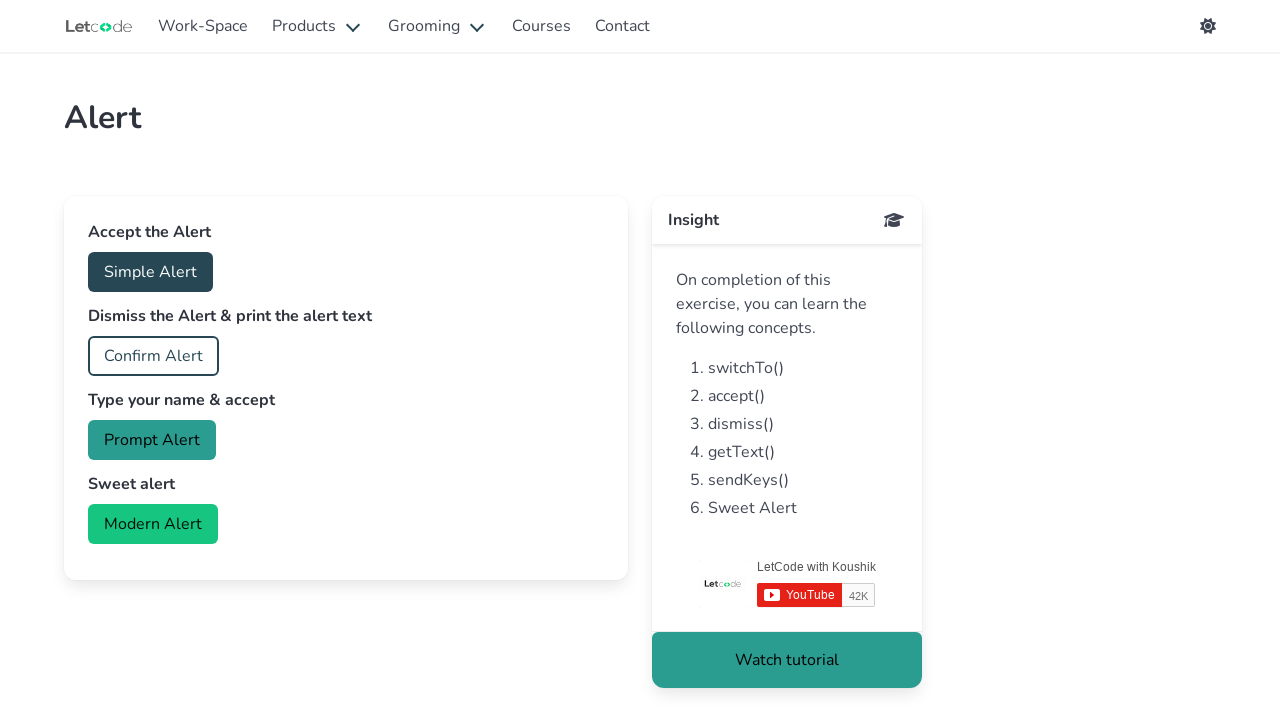

Clicked button to trigger prompt dialog at (152, 440) on #prompt
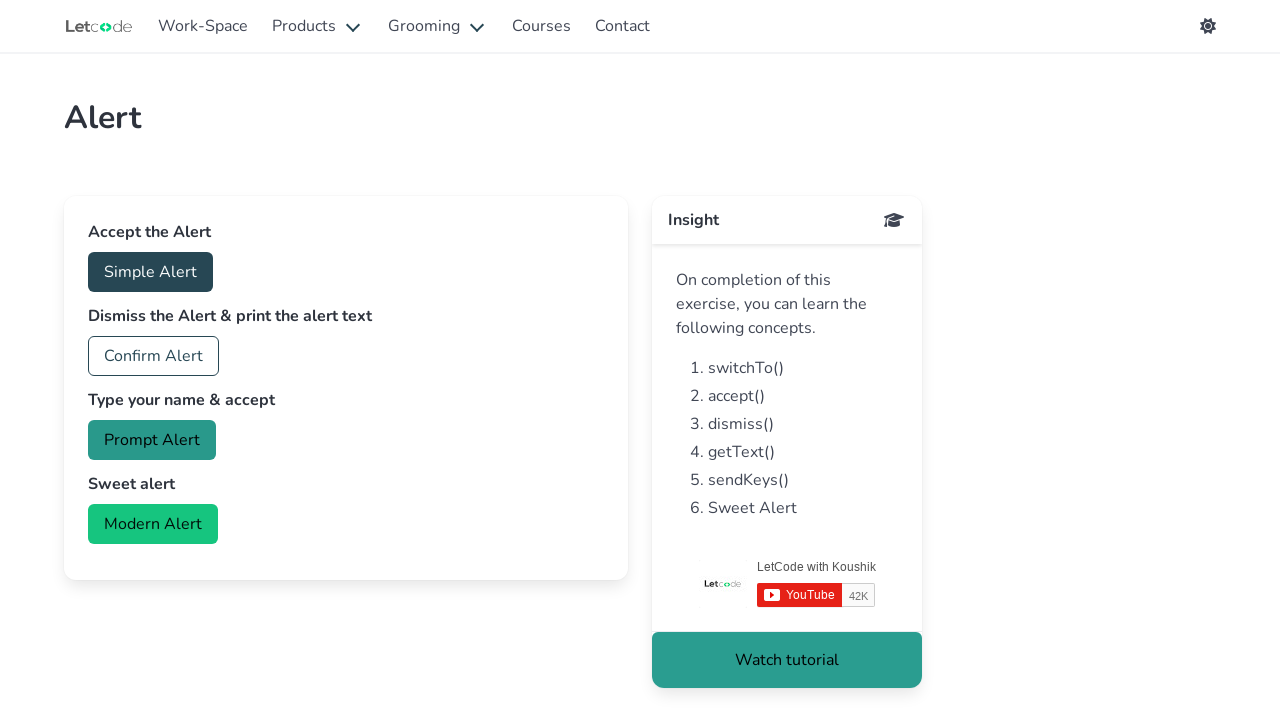

Waited 2 seconds after accepting prompt dialog with text
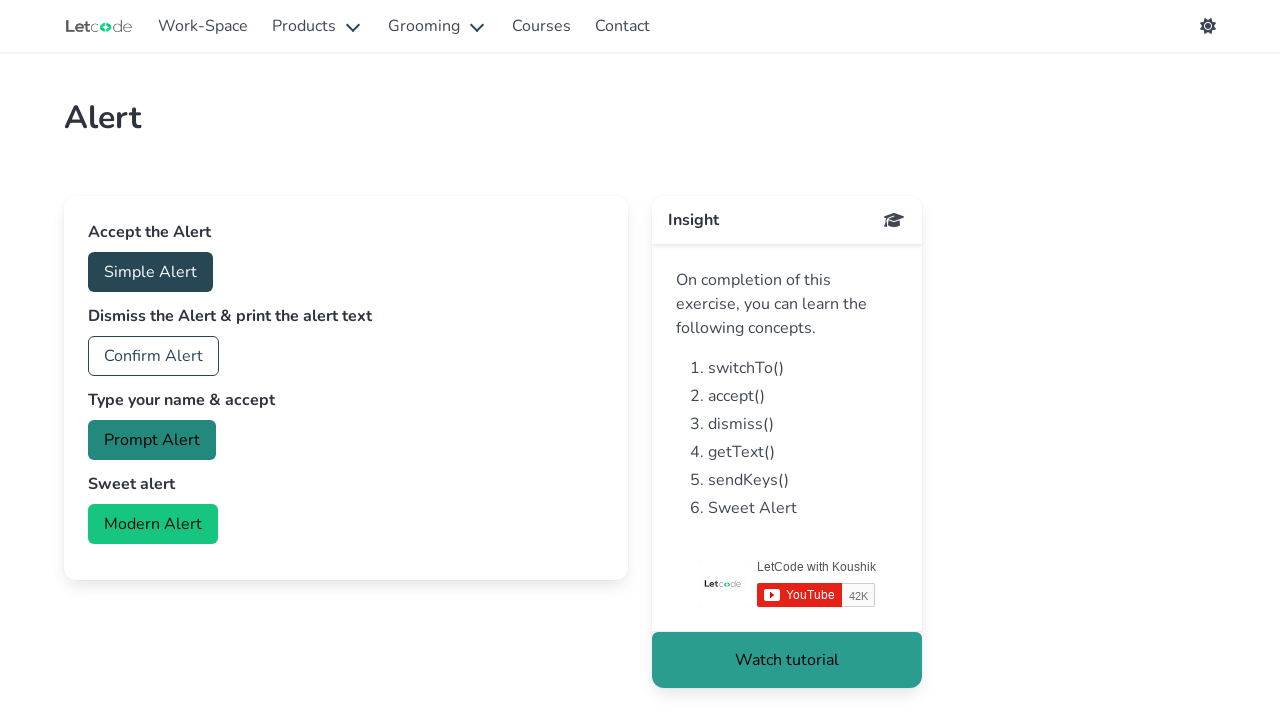

Set up dialog handler to dismiss prompt dialogs
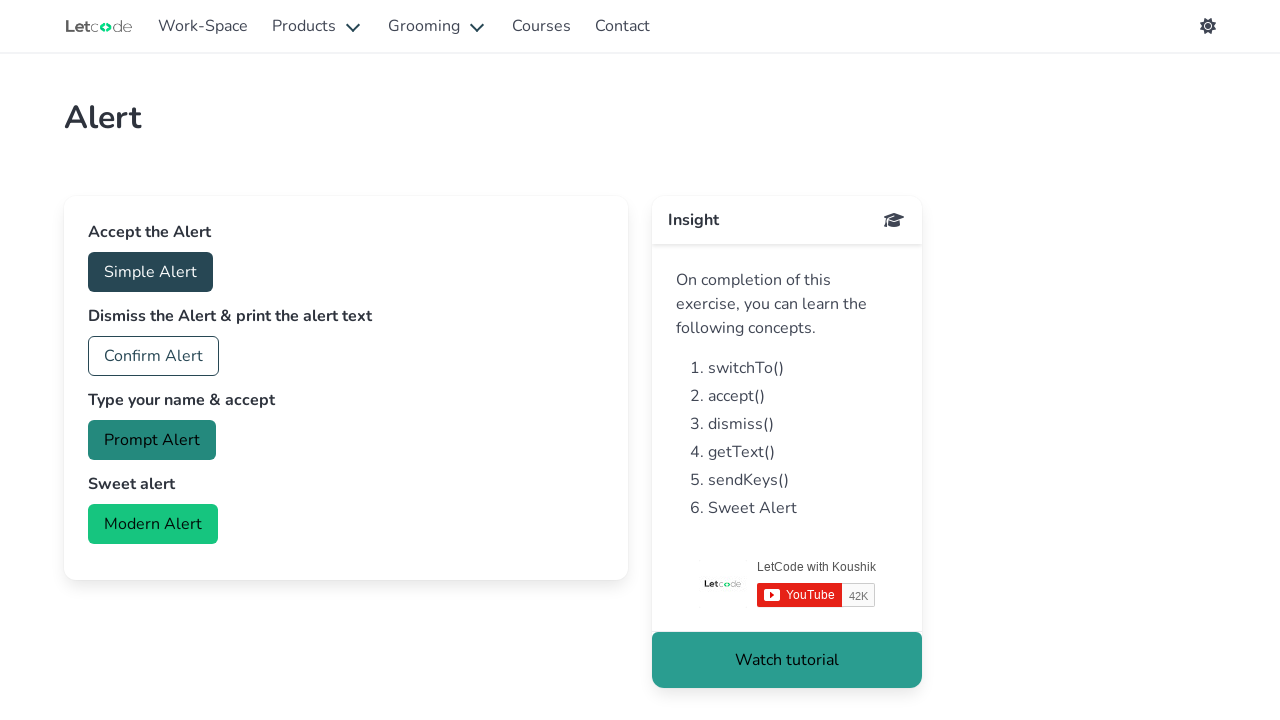

Clicked button to trigger prompt dialog for dismissal at (152, 440) on #prompt
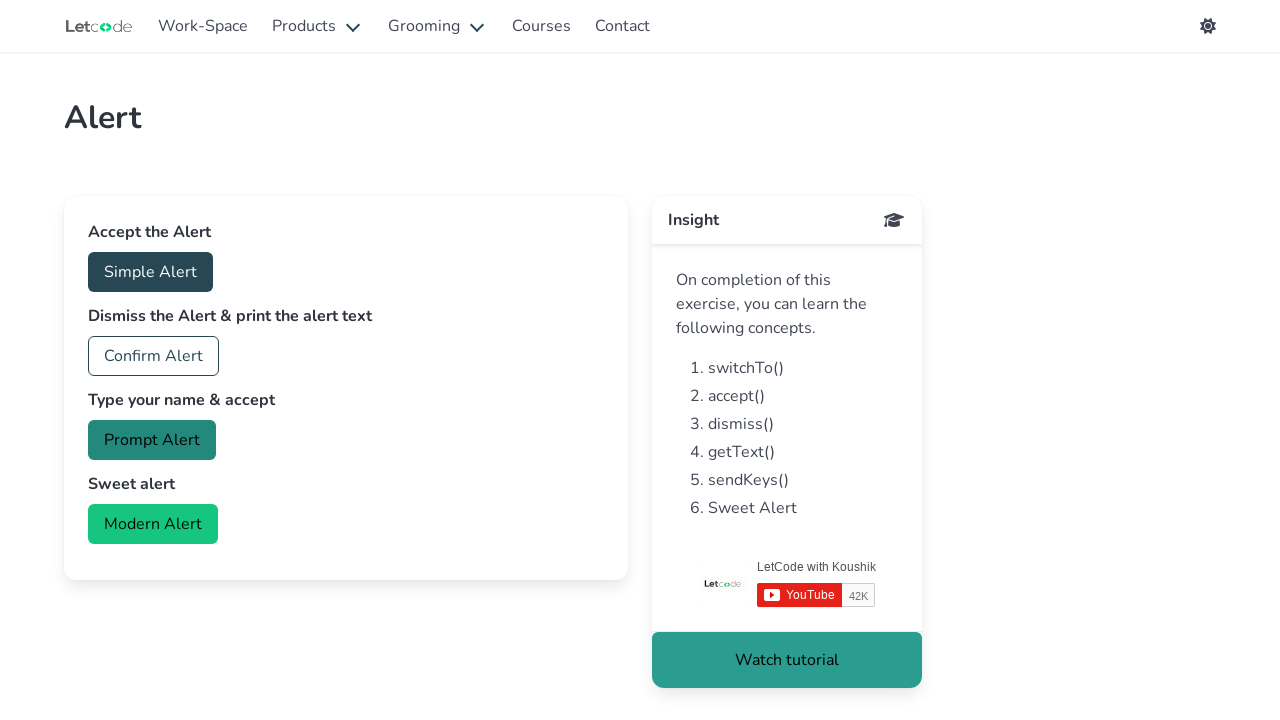

Waited 2 seconds after dismissing prompt dialog
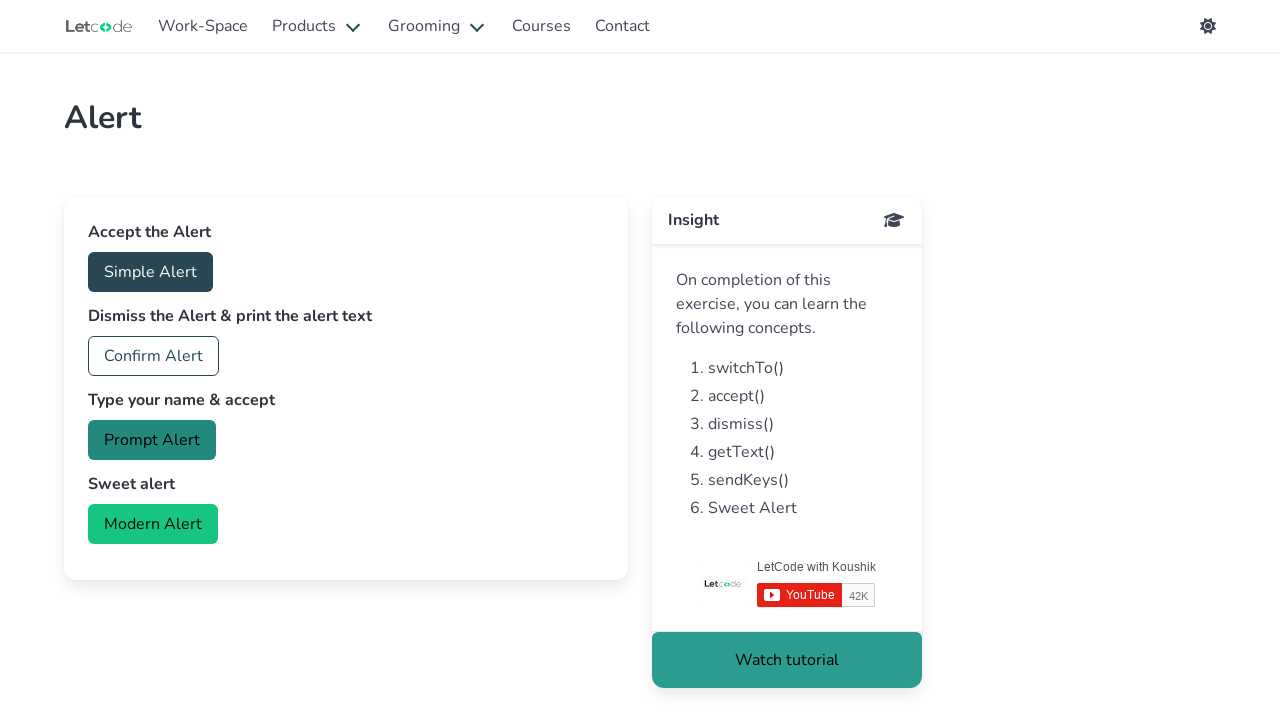

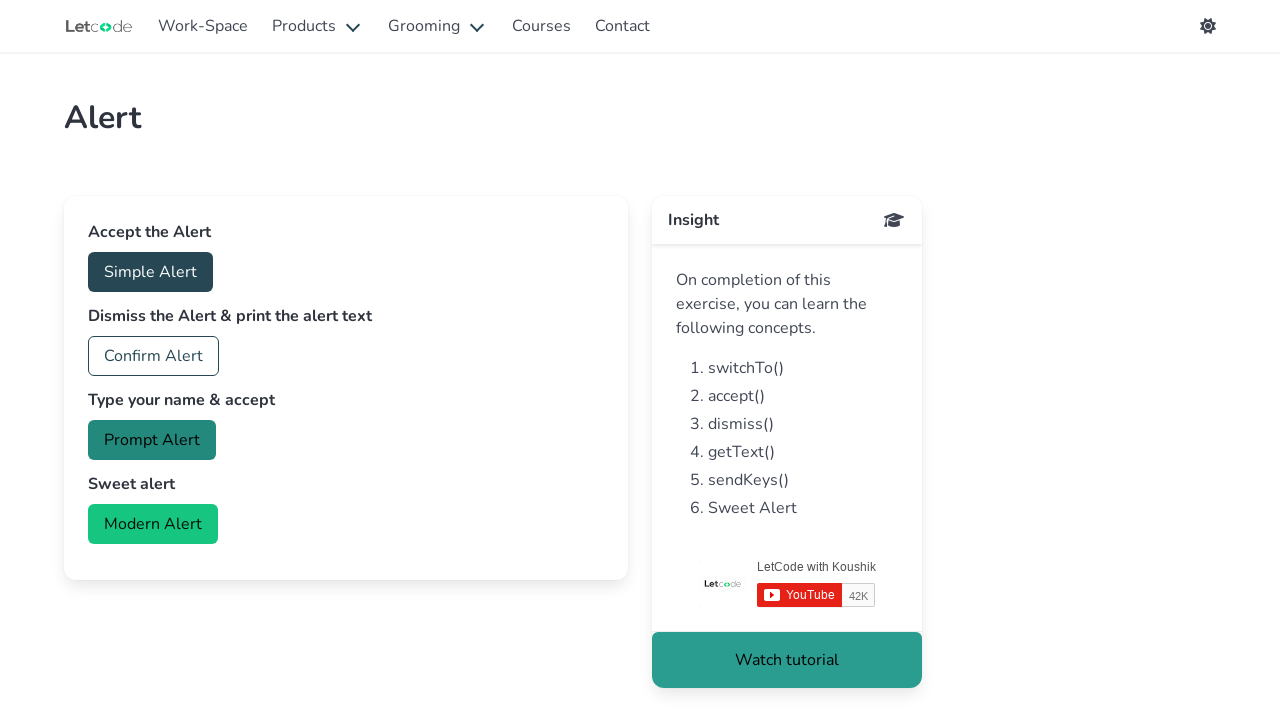